Navigates to Hotstar India homepage and verifies the URL is correct

Starting URL: https://www.hotstar.com/in

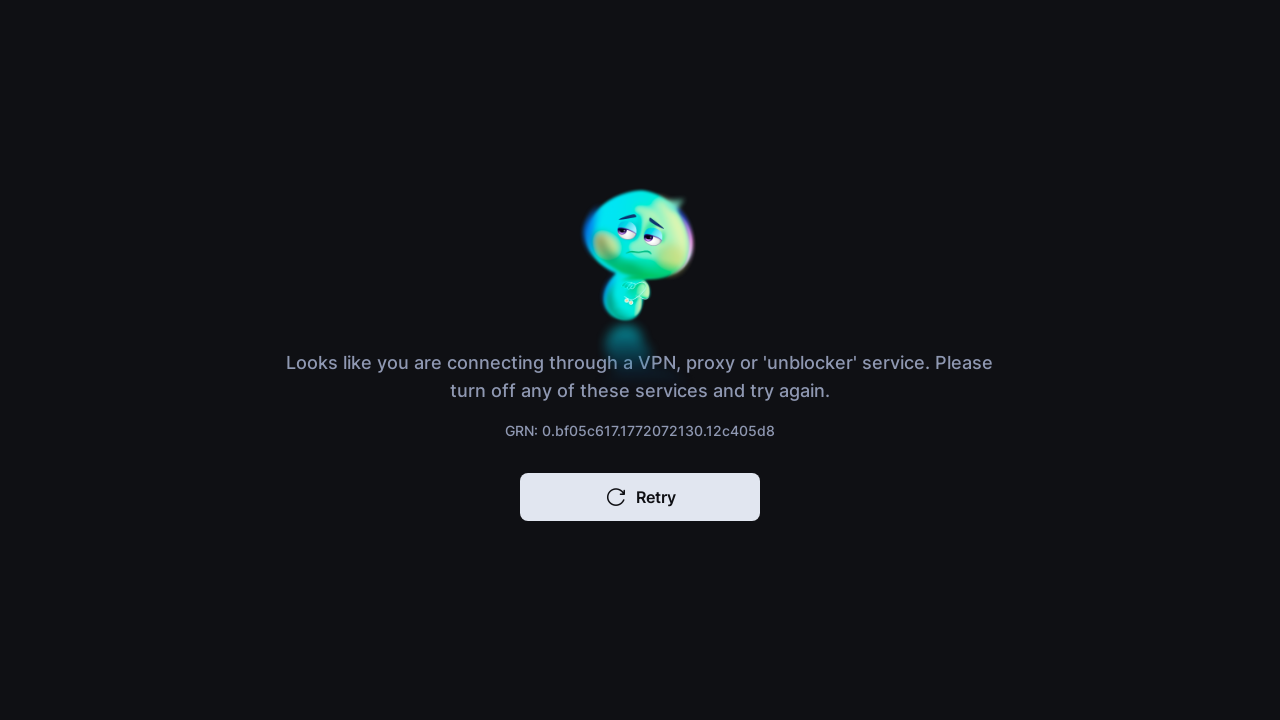

Navigated to Hotstar India homepage
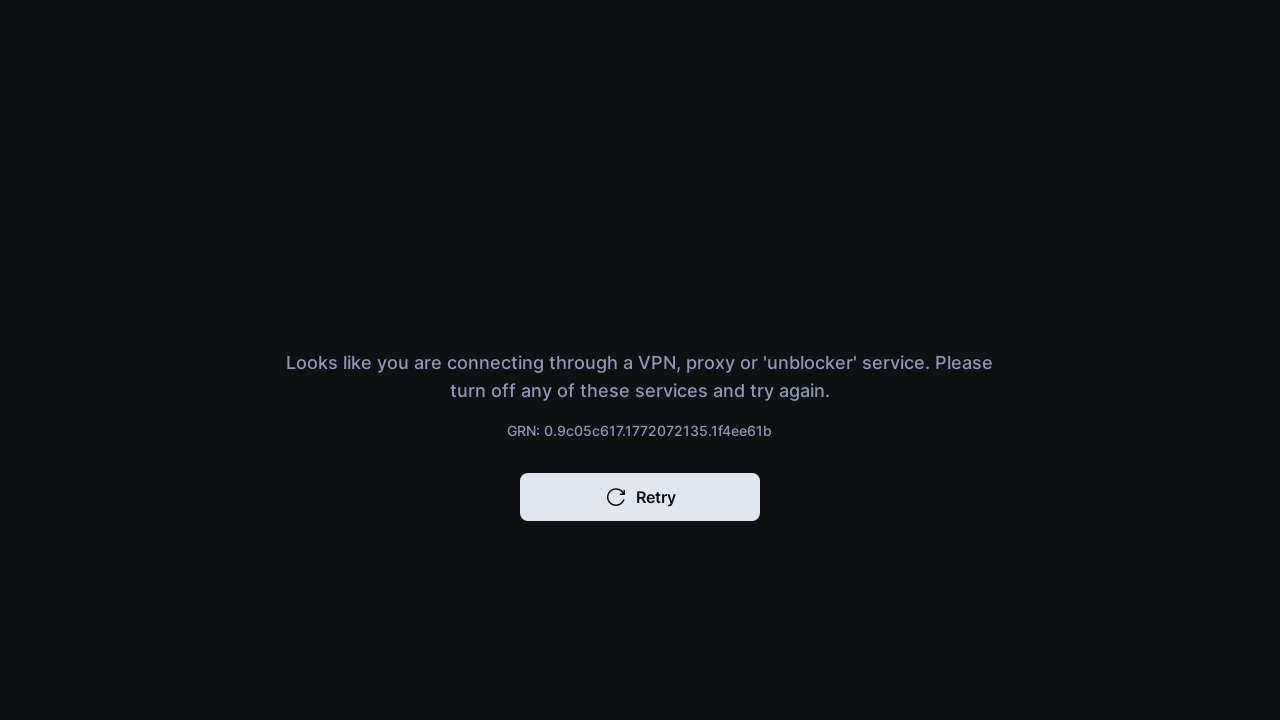

Retrieved current URL
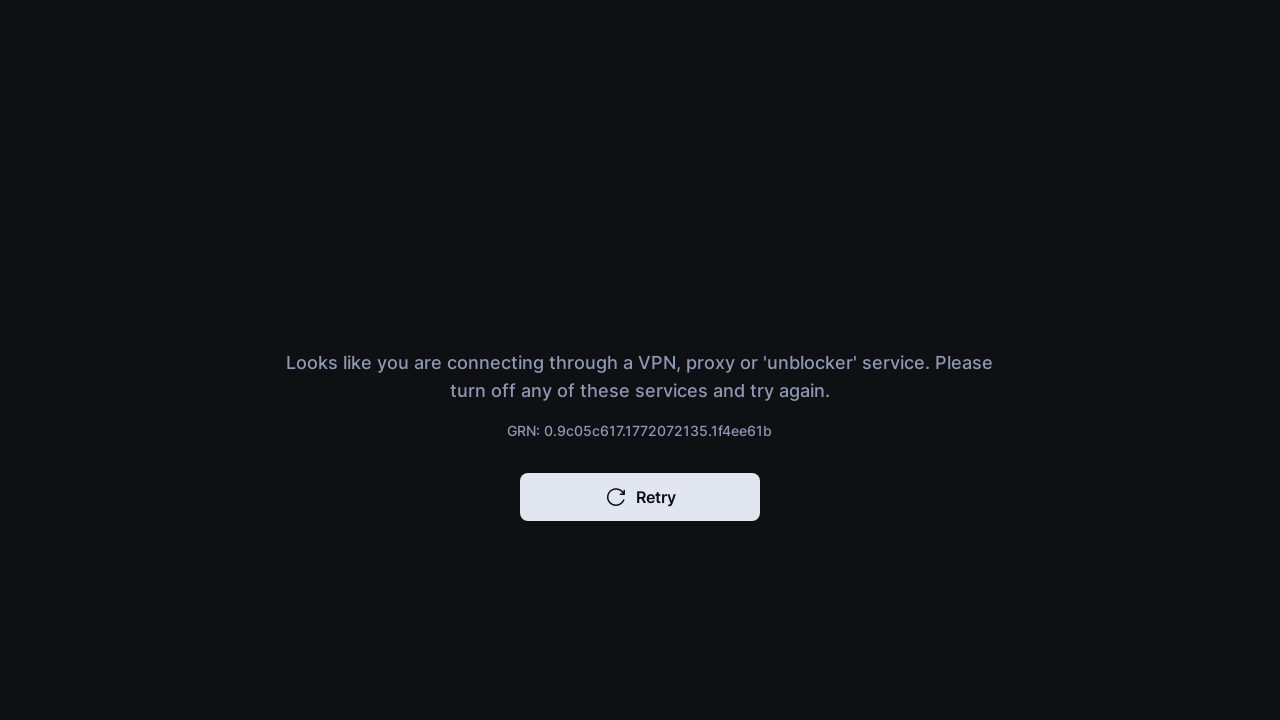

Verified URL is correct: https://www.hotstar.com/in
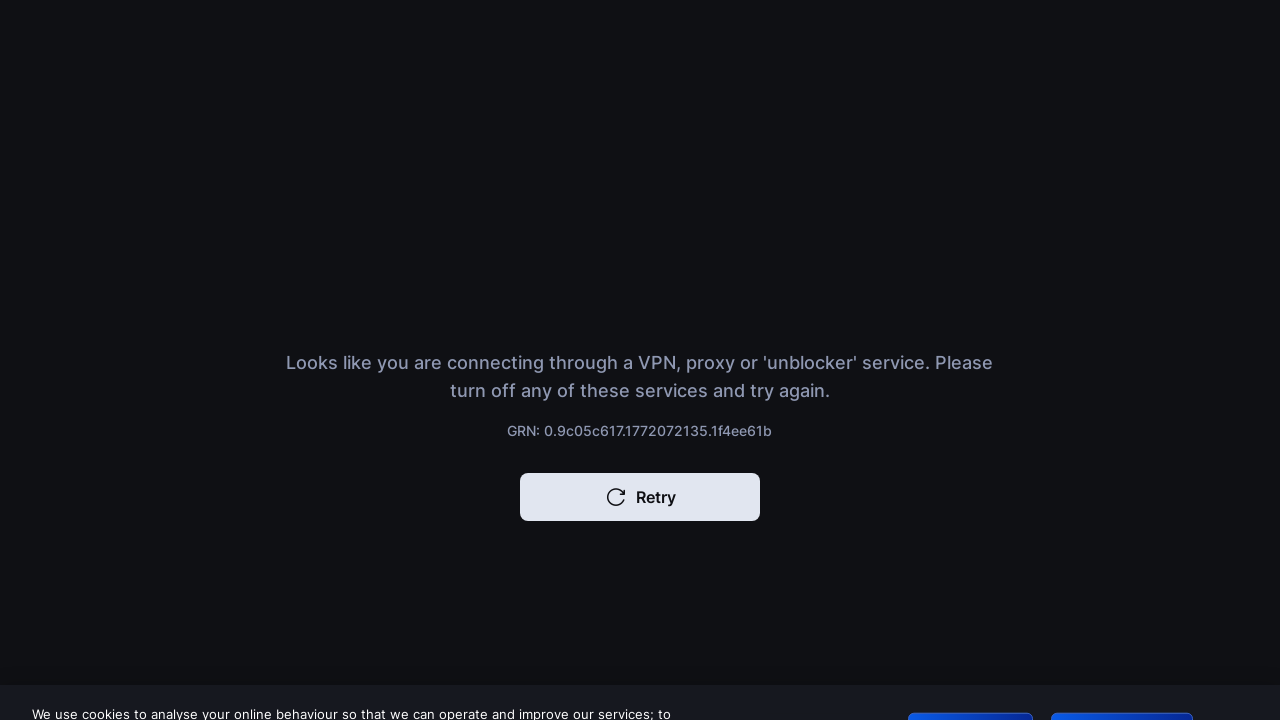

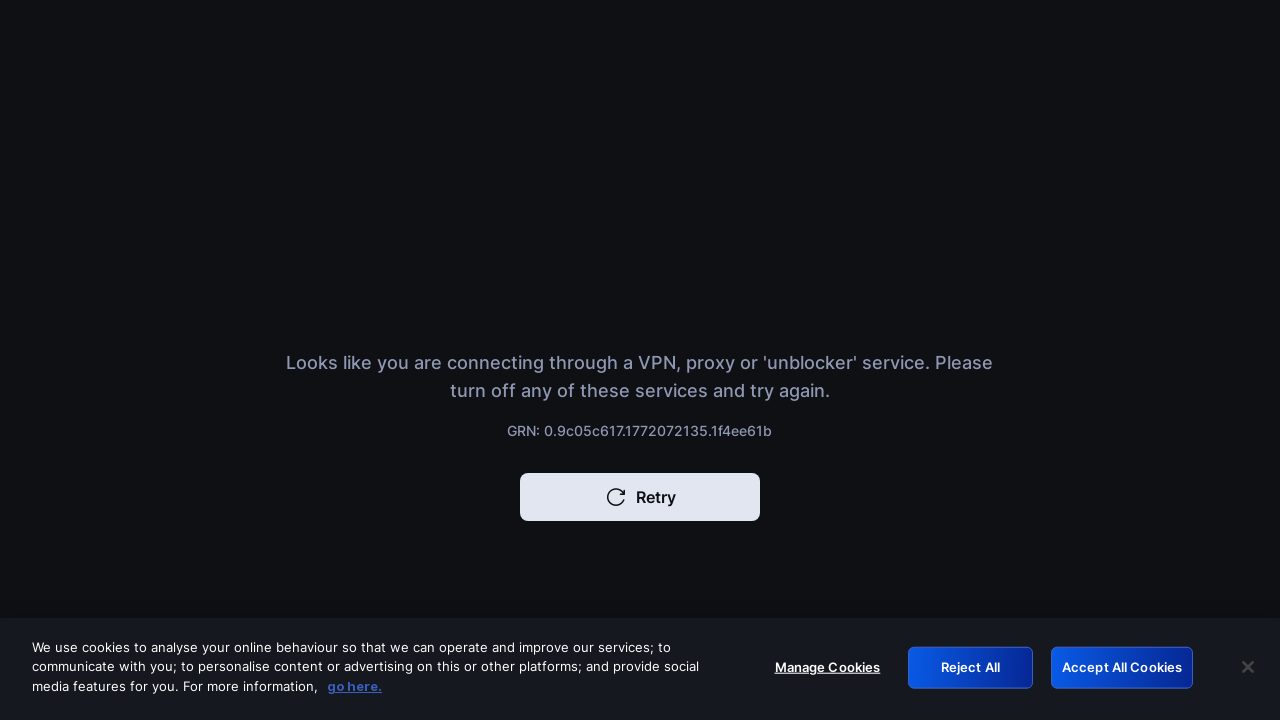